Tests navigation through product categories by clicking on Laptops, Monitors, and Phones category links

Starting URL: https://www.demoblaze.com/

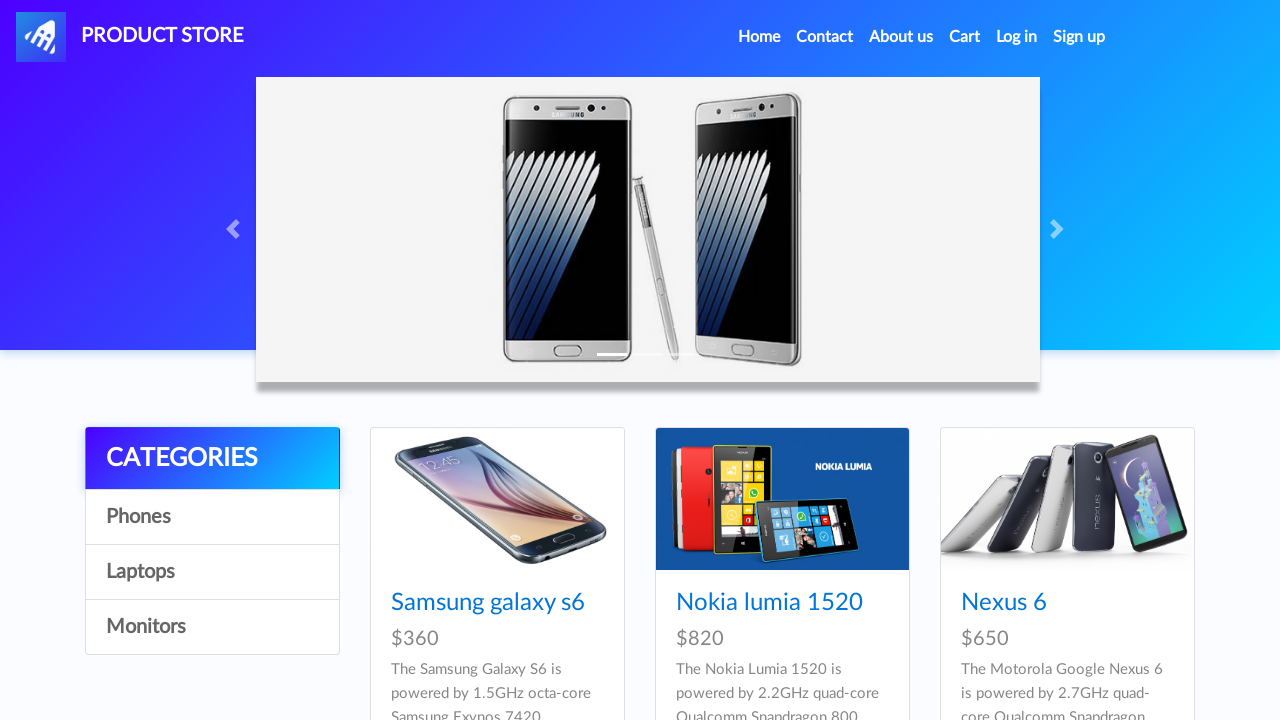

Hovered over category menu element at (212, 517) on #itemc
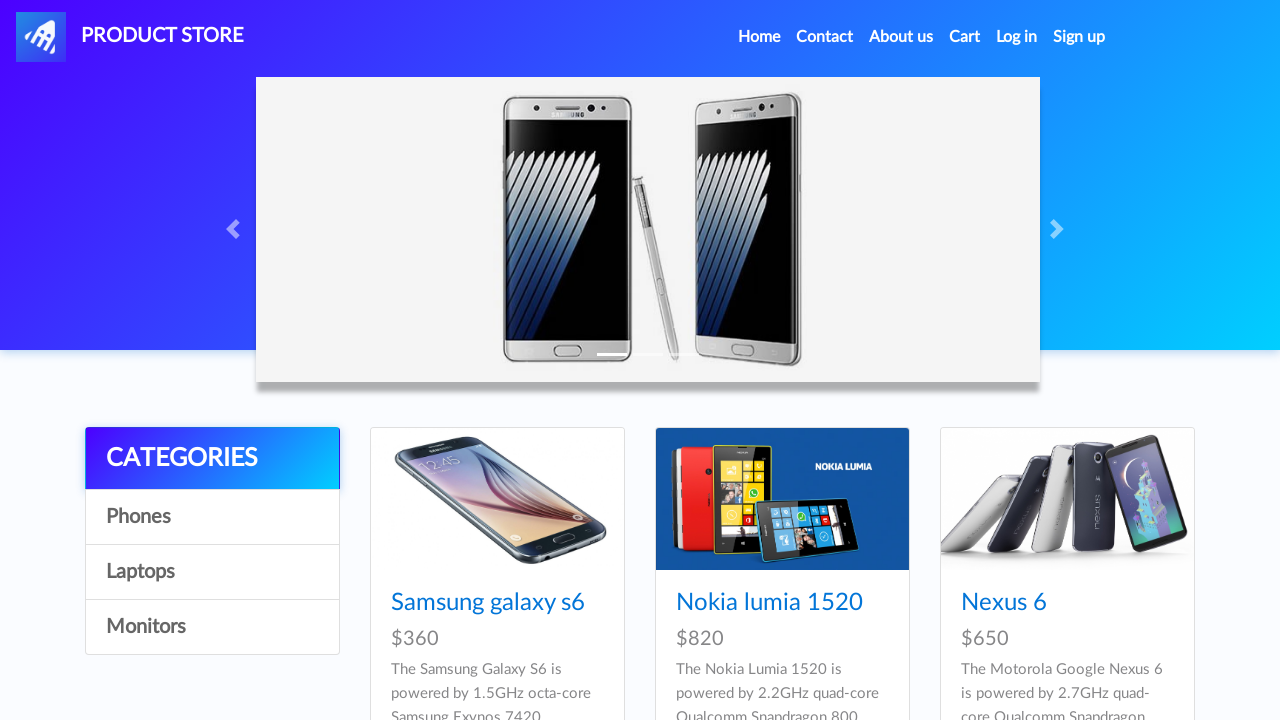

Clicked category menu element to open categories at (212, 517) on #itemc
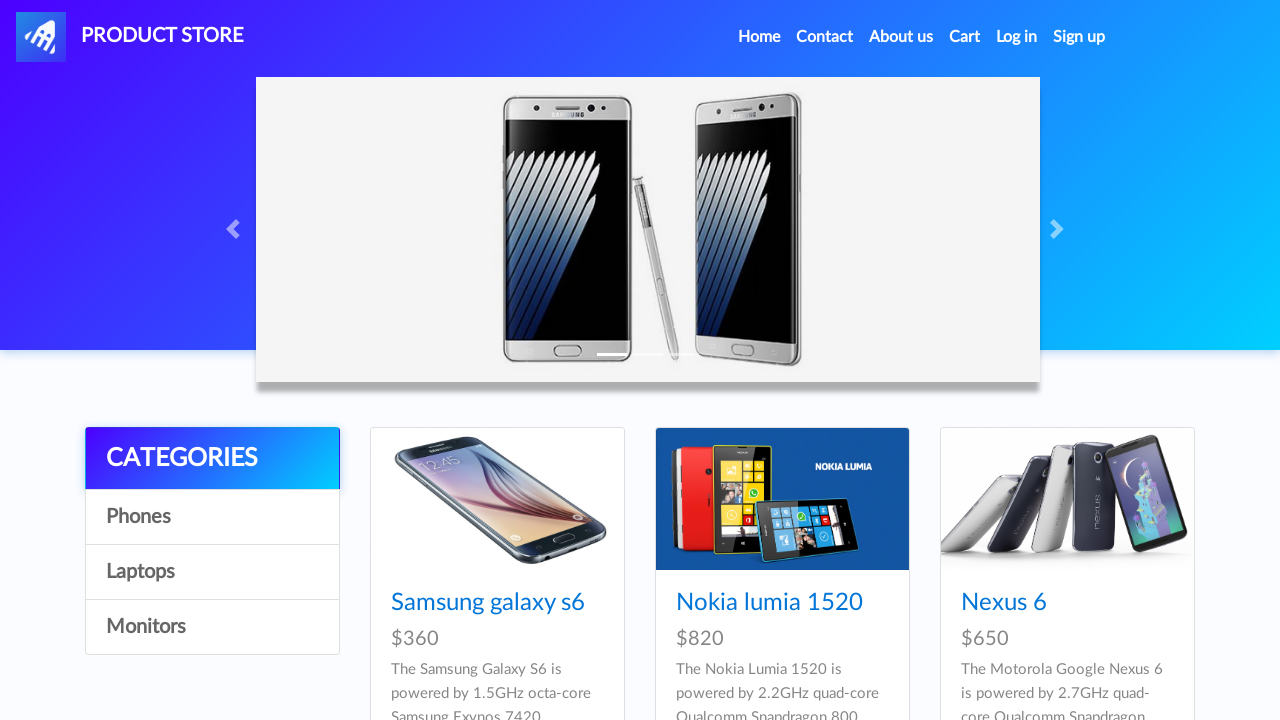

Clicked Laptops category link at (212, 572) on text=Laptops
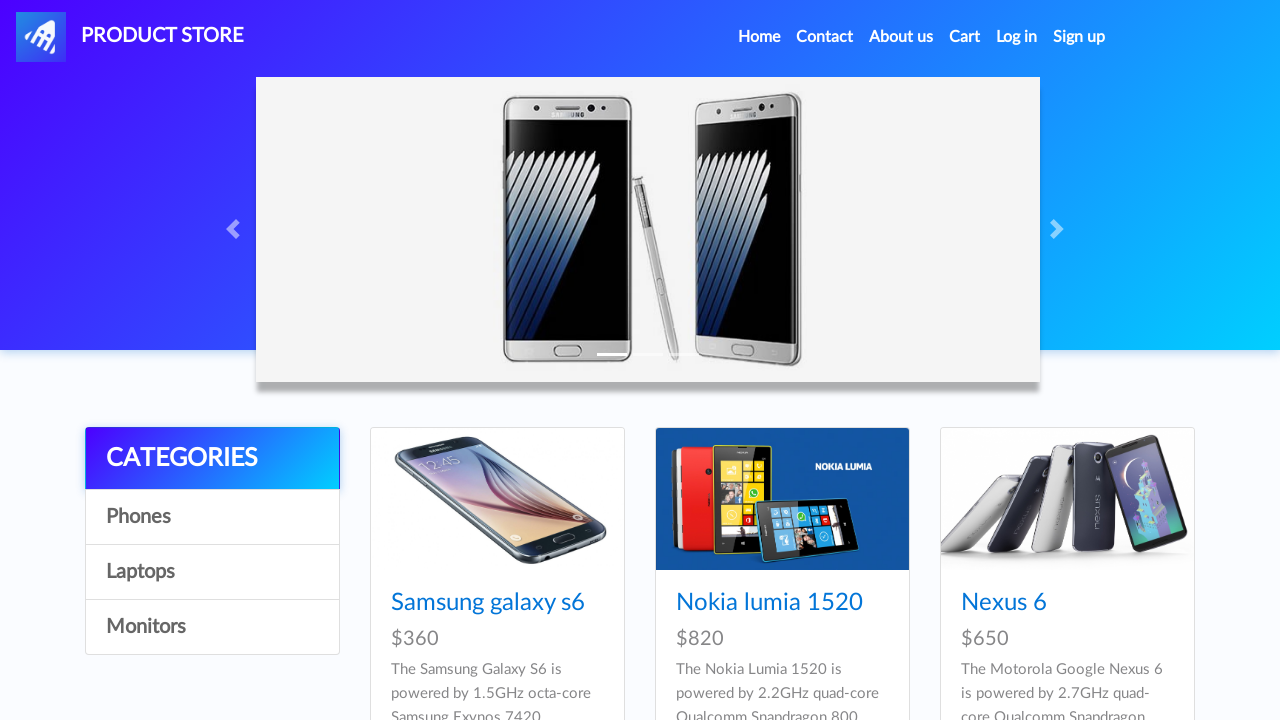

Waited 500ms for Laptops category to load
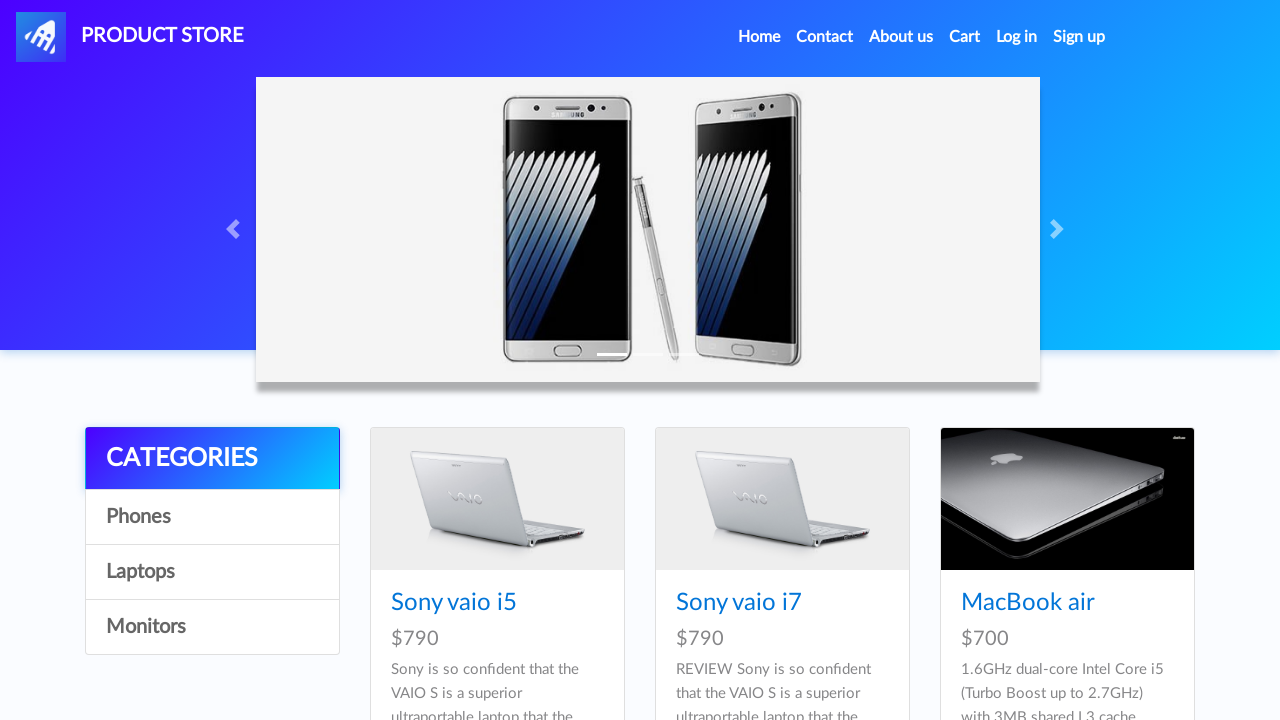

Clicked Monitors category link at (212, 627) on text=Monitors
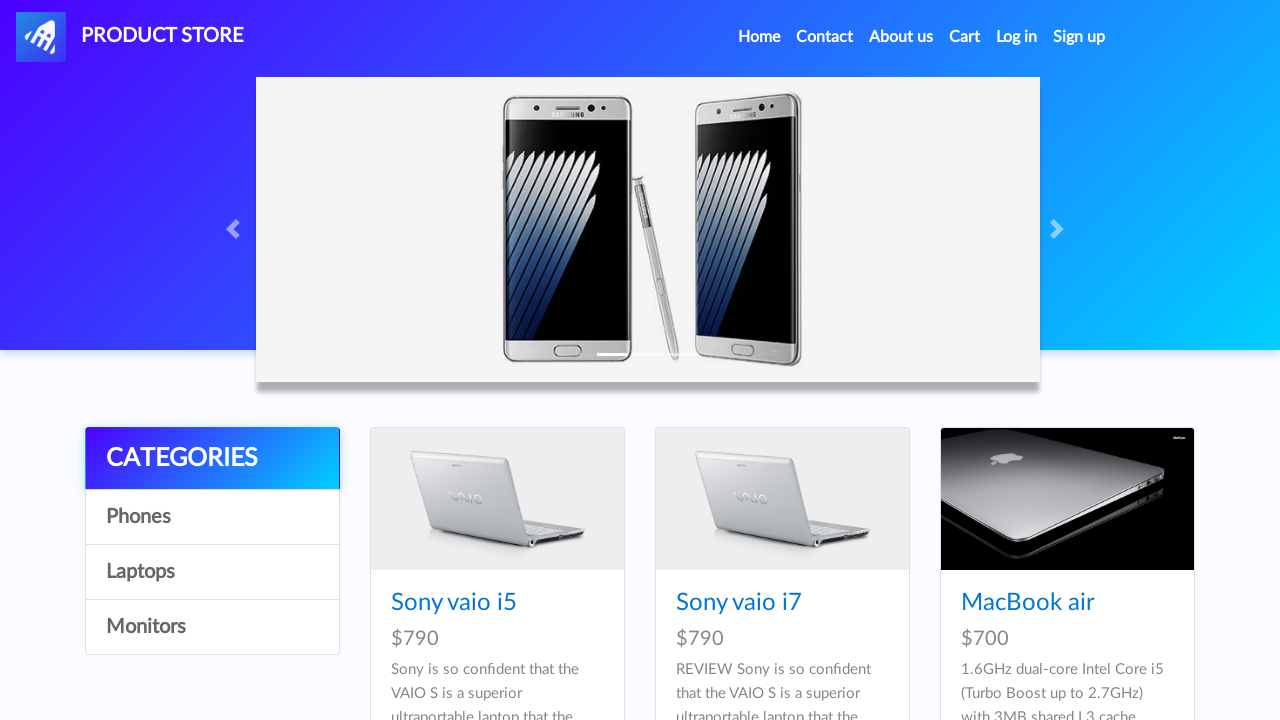

Waited 500ms for Monitors category to load
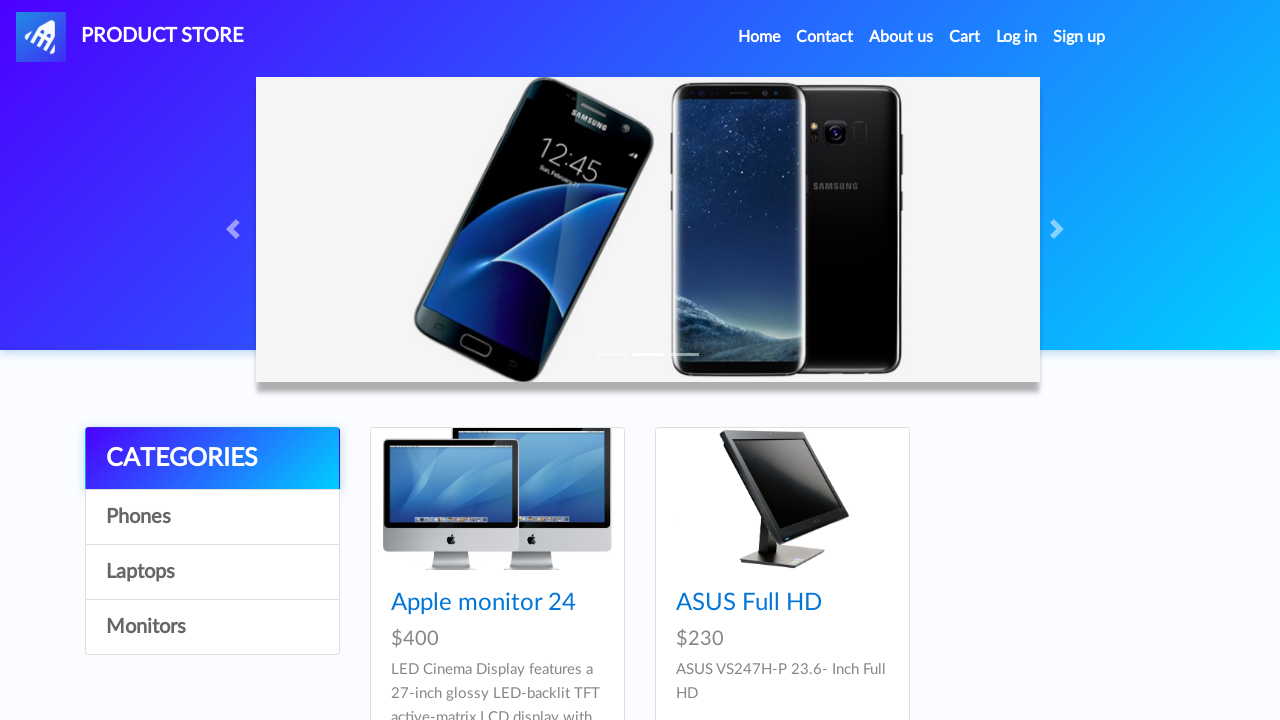

Clicked Phones category link at (212, 517) on text=Phones
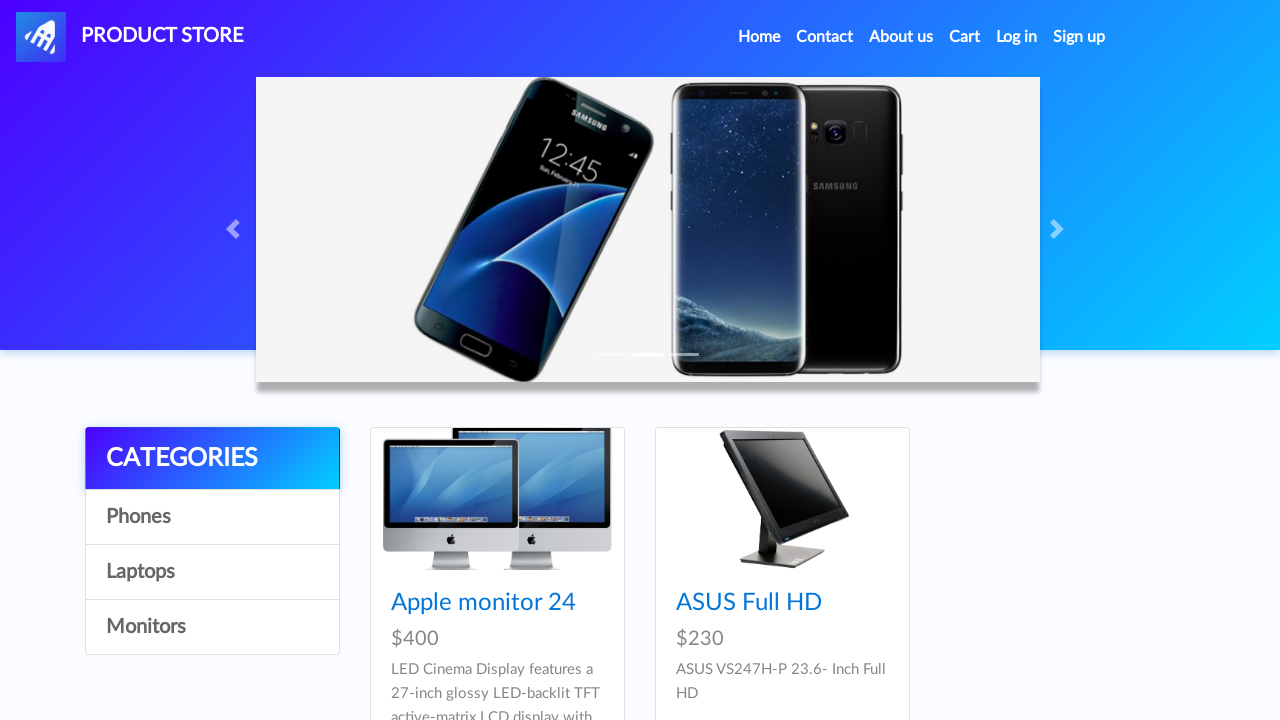

Waited 500ms for Phones category to load
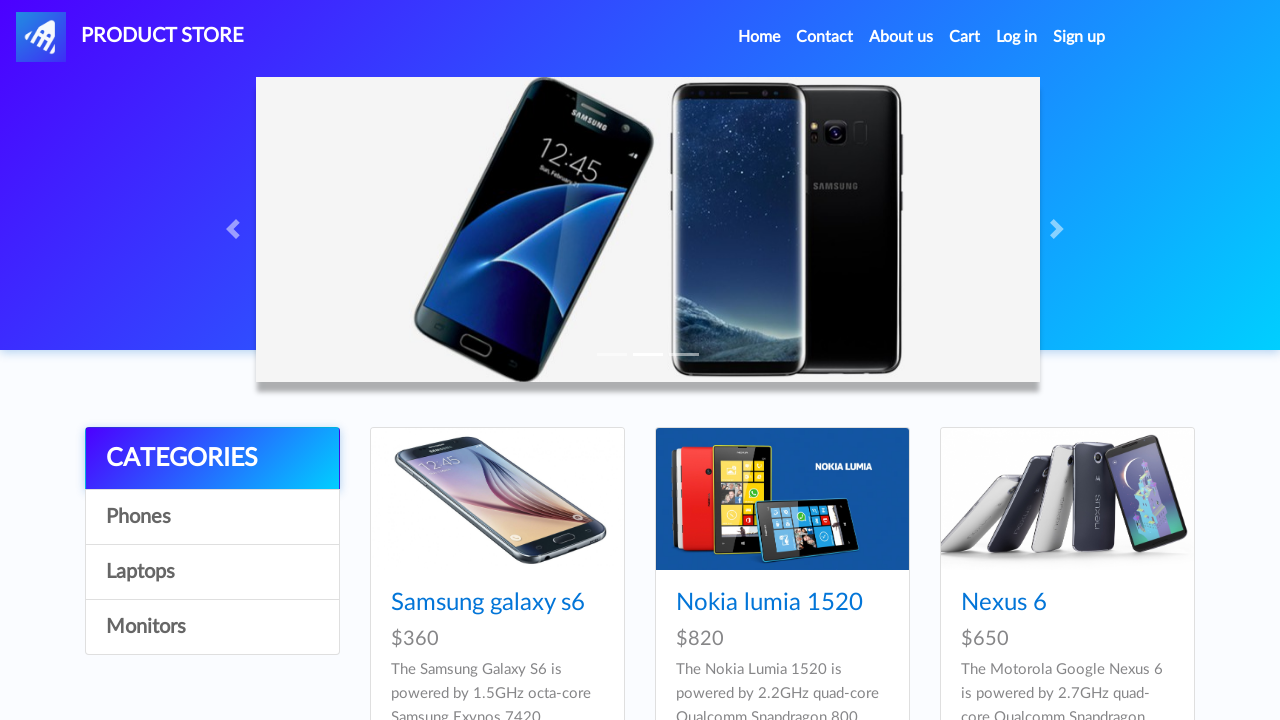

Clicked category menu element again to close categories at (212, 517) on #itemc
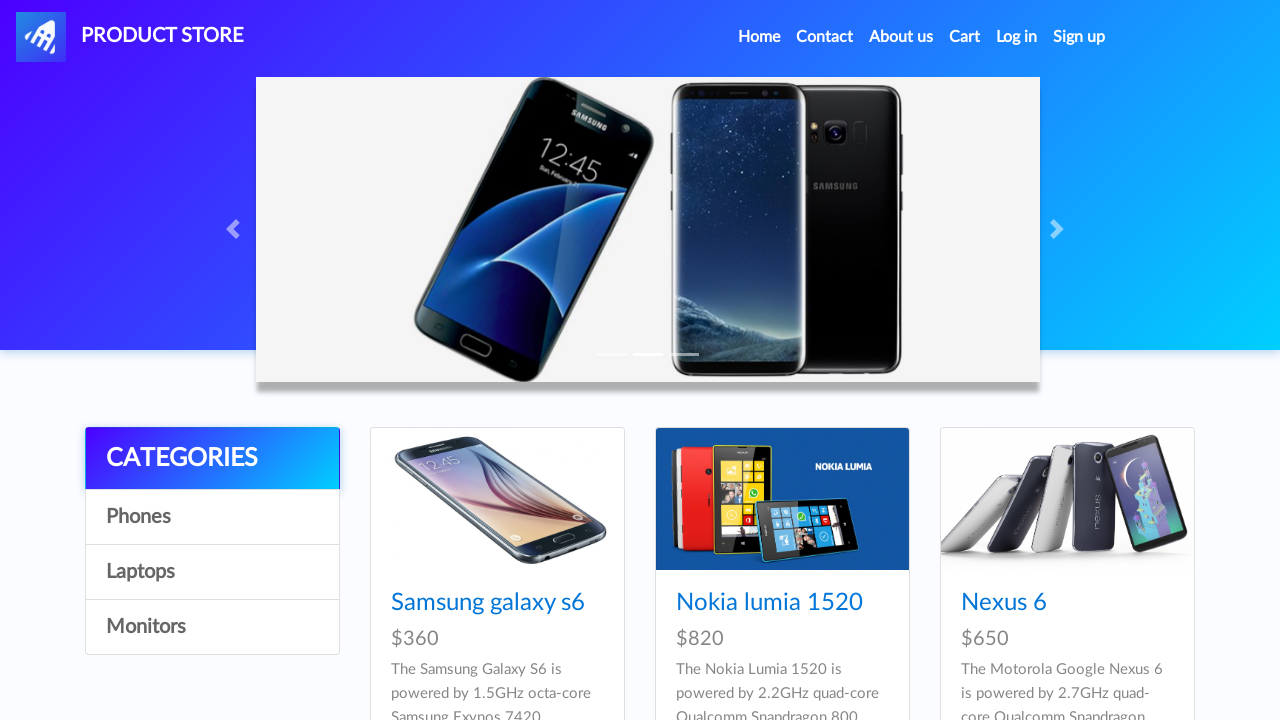

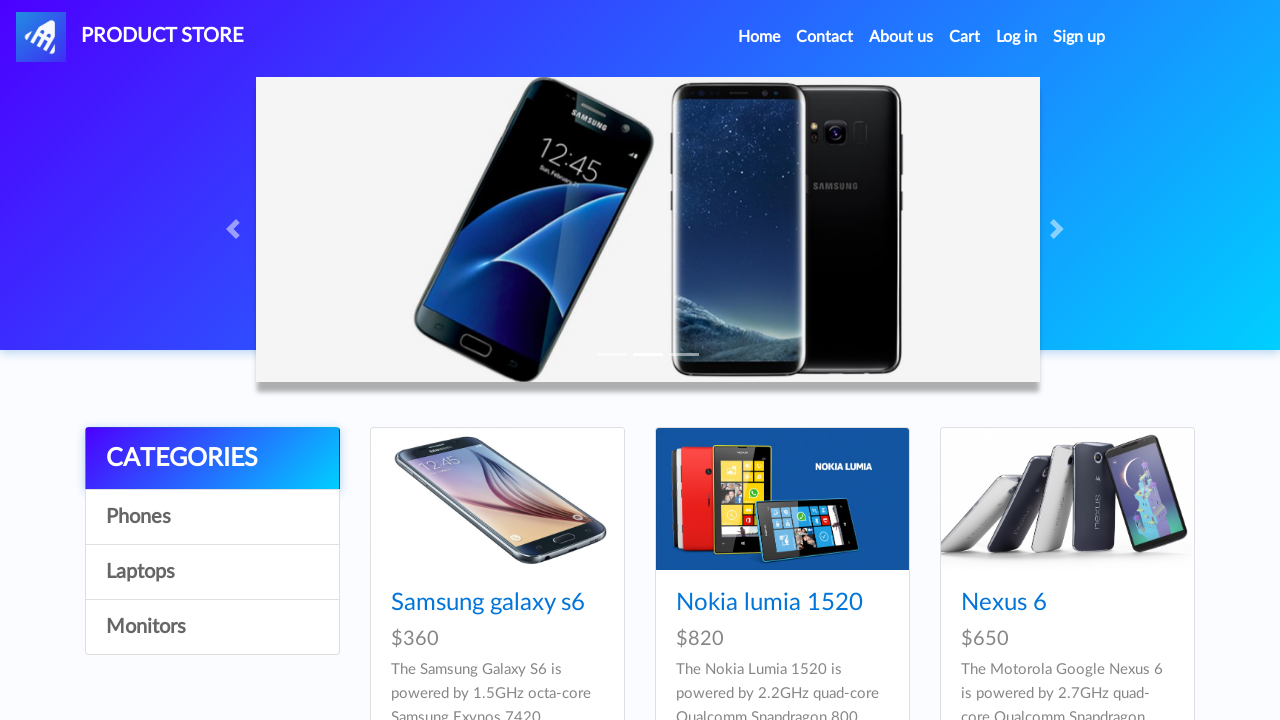